Tests double-click functionality by switching to an iframe, double-clicking on a text element, and verifying that the text's style attribute changes to include "red" color.

Starting URL: https://www.w3schools.com/tags/tryit.asp?filename=tryhtml5_ev_ondblclick2

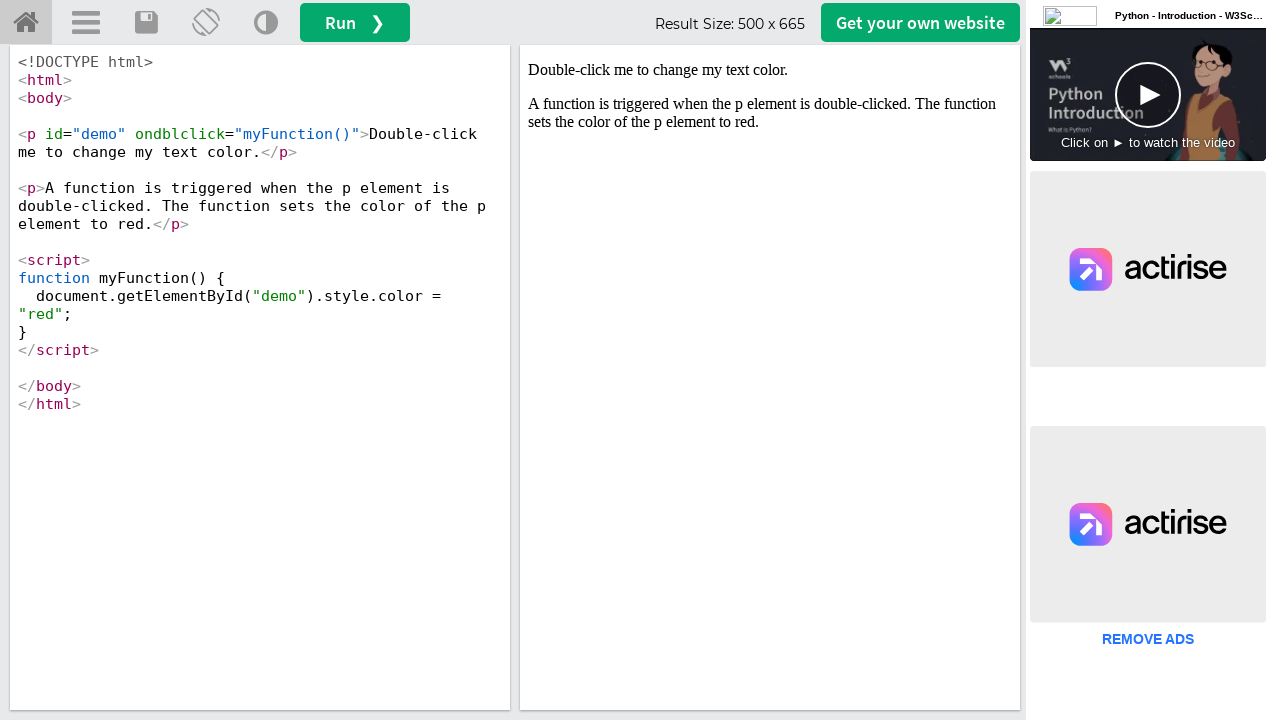

Located iframe with ID 'iframeResult'
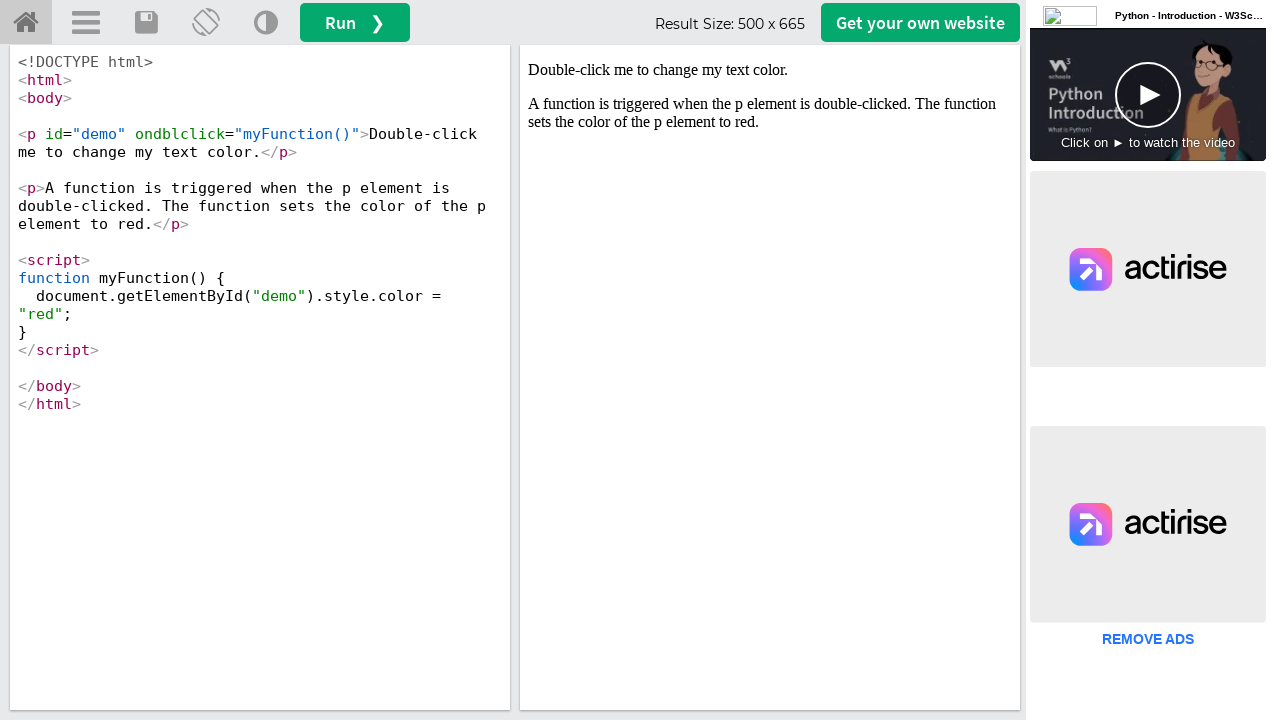

Located text element with ID 'demo' inside iframe
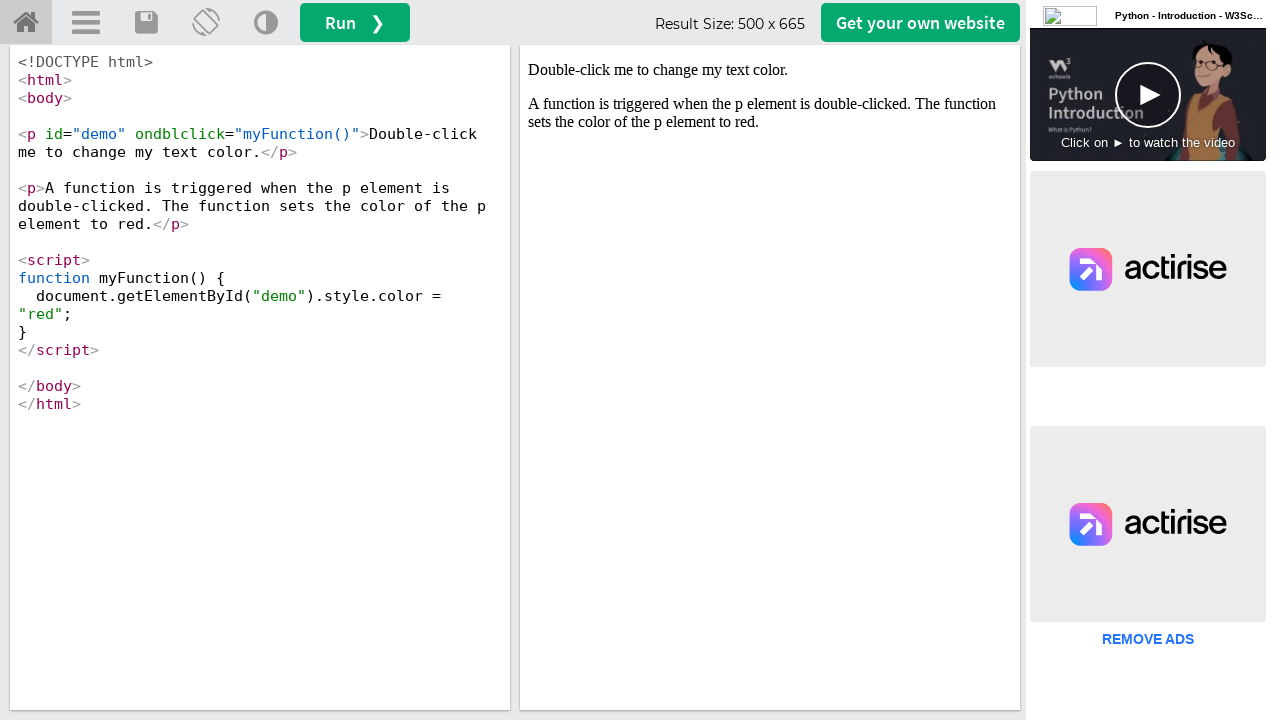

Double-clicked on text element to trigger ondblclick event at (770, 70) on #iframeResult >> internal:control=enter-frame >> p#demo
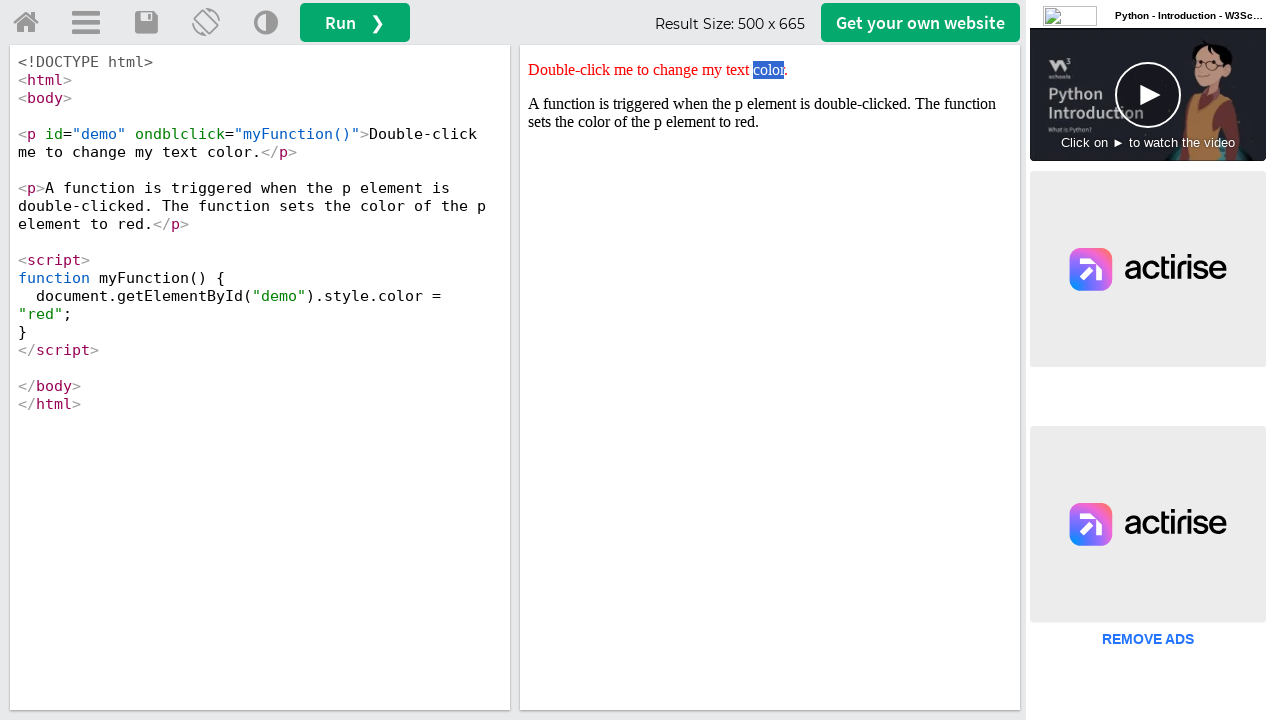

Retrieved style attribute value: 'color: red;'
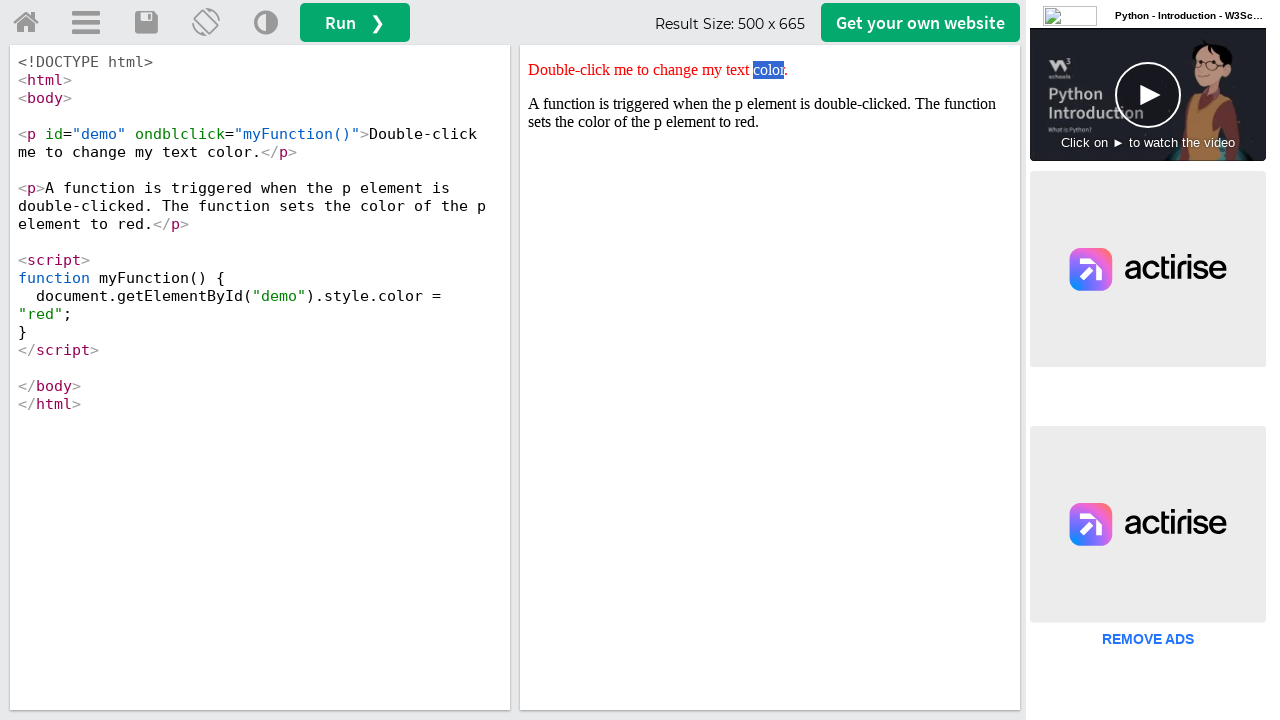

Verified that style attribute contains 'red' color
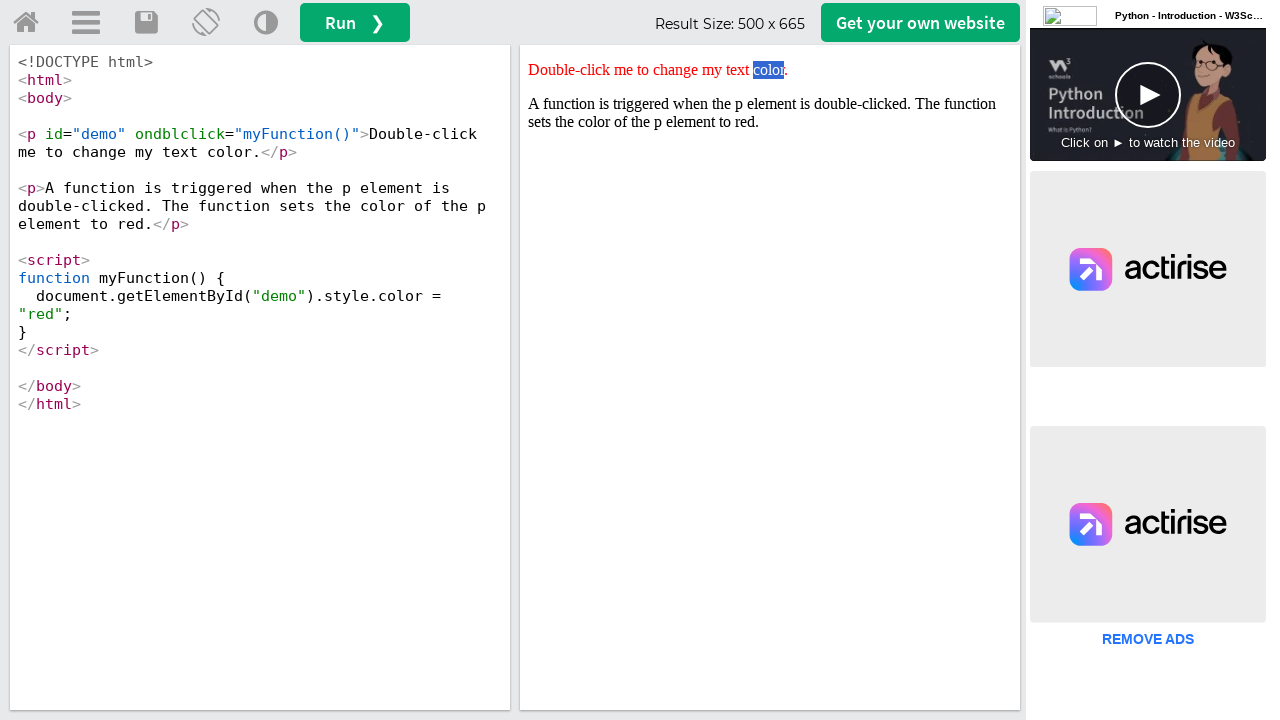

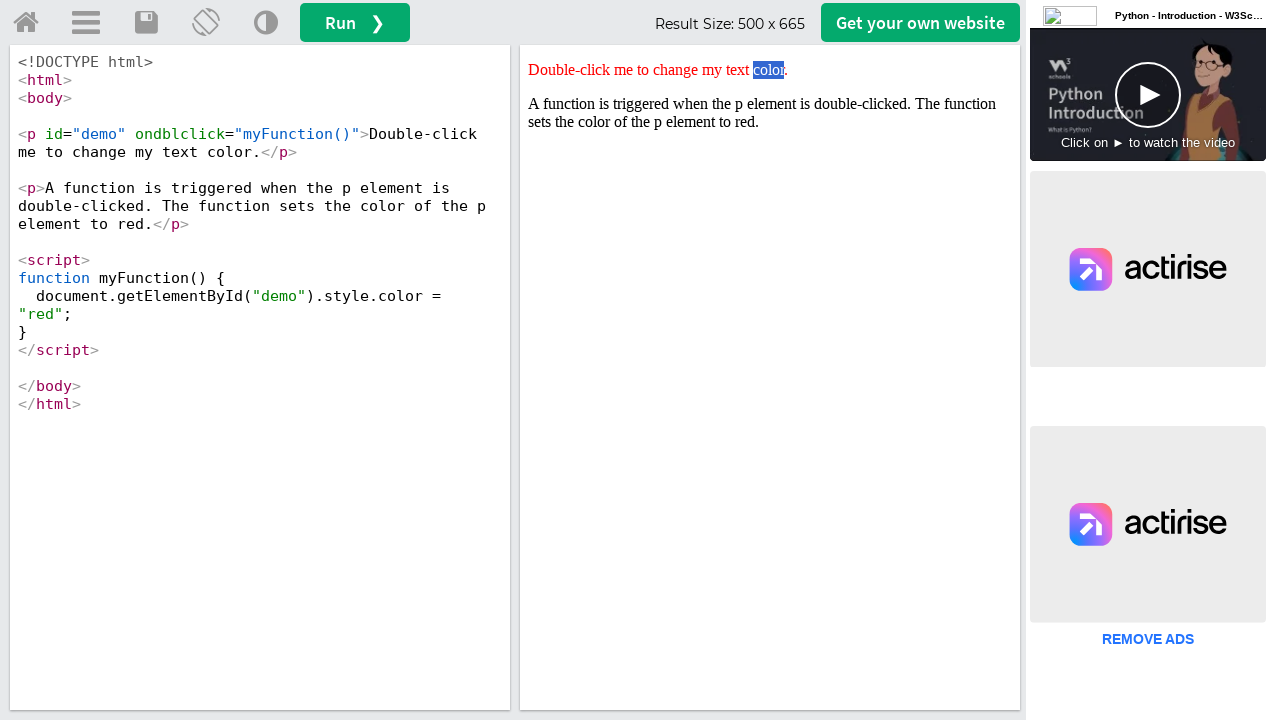